Tests the add/remove elements functionality by clicking the "Add Element" button 10 times to create delete buttons, verifying 10 delete buttons exist, then clicking each delete button to remove all elements.

Starting URL: https://the-internet.herokuapp.com/add_remove_elements/

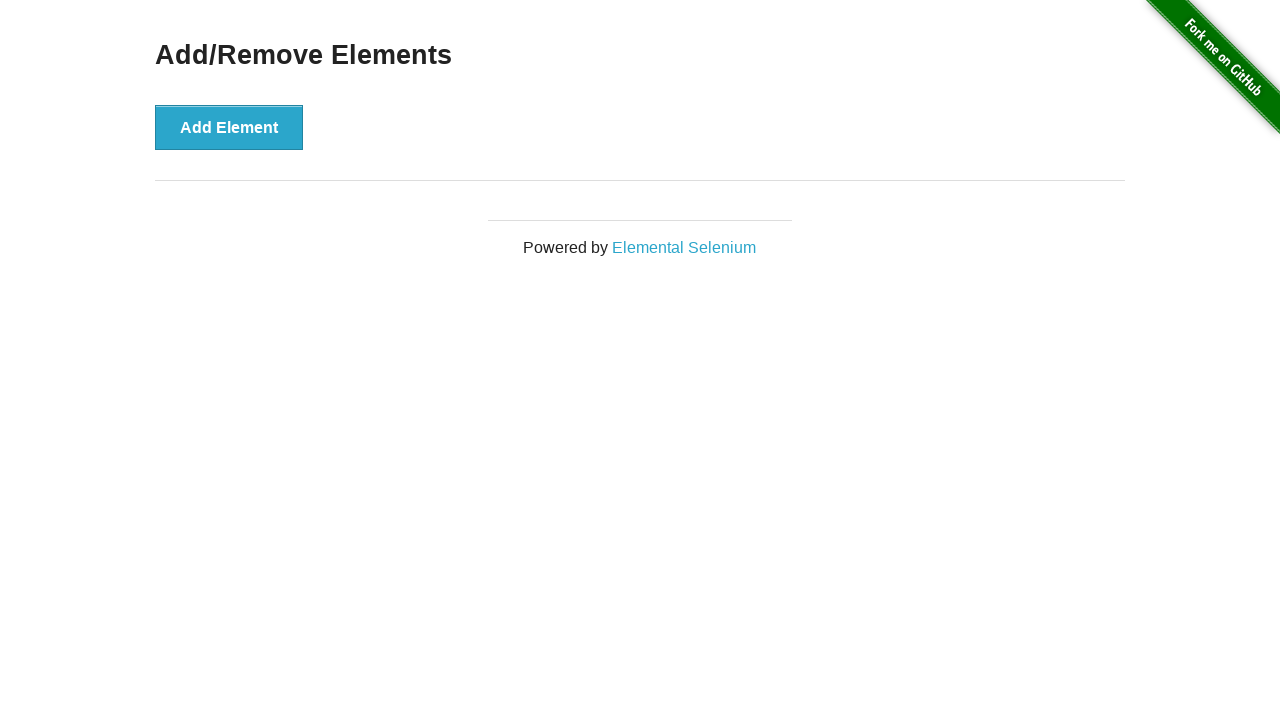

Clicked 'Add Element' button (iteration 1/10) at (229, 127) on button:text('Add Element')
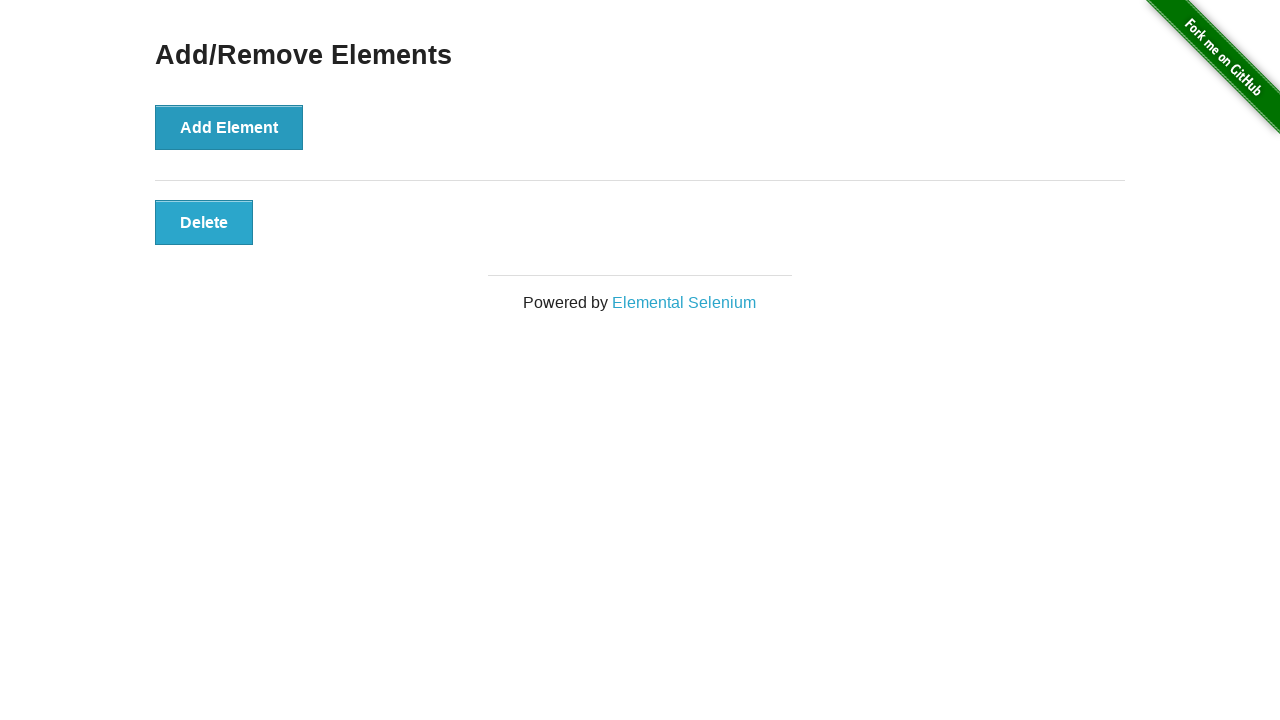

Clicked 'Add Element' button (iteration 2/10) at (229, 127) on button:text('Add Element')
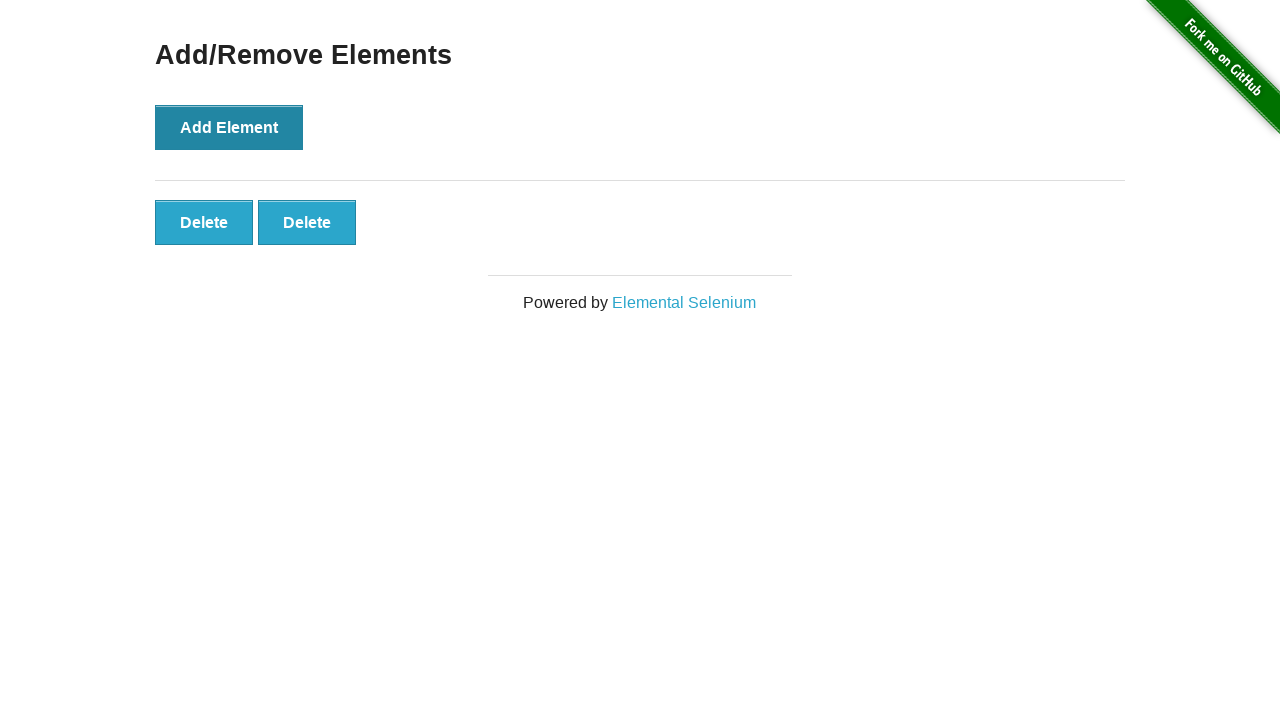

Clicked 'Add Element' button (iteration 3/10) at (229, 127) on button:text('Add Element')
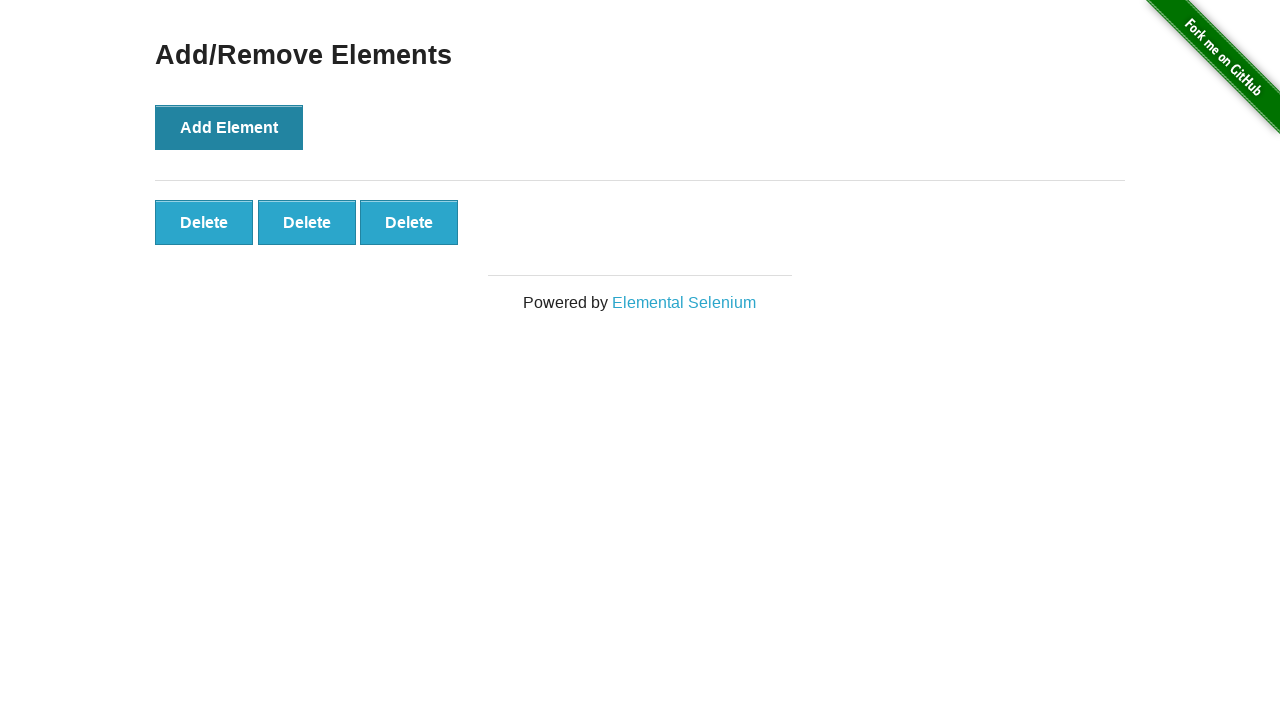

Clicked 'Add Element' button (iteration 4/10) at (229, 127) on button:text('Add Element')
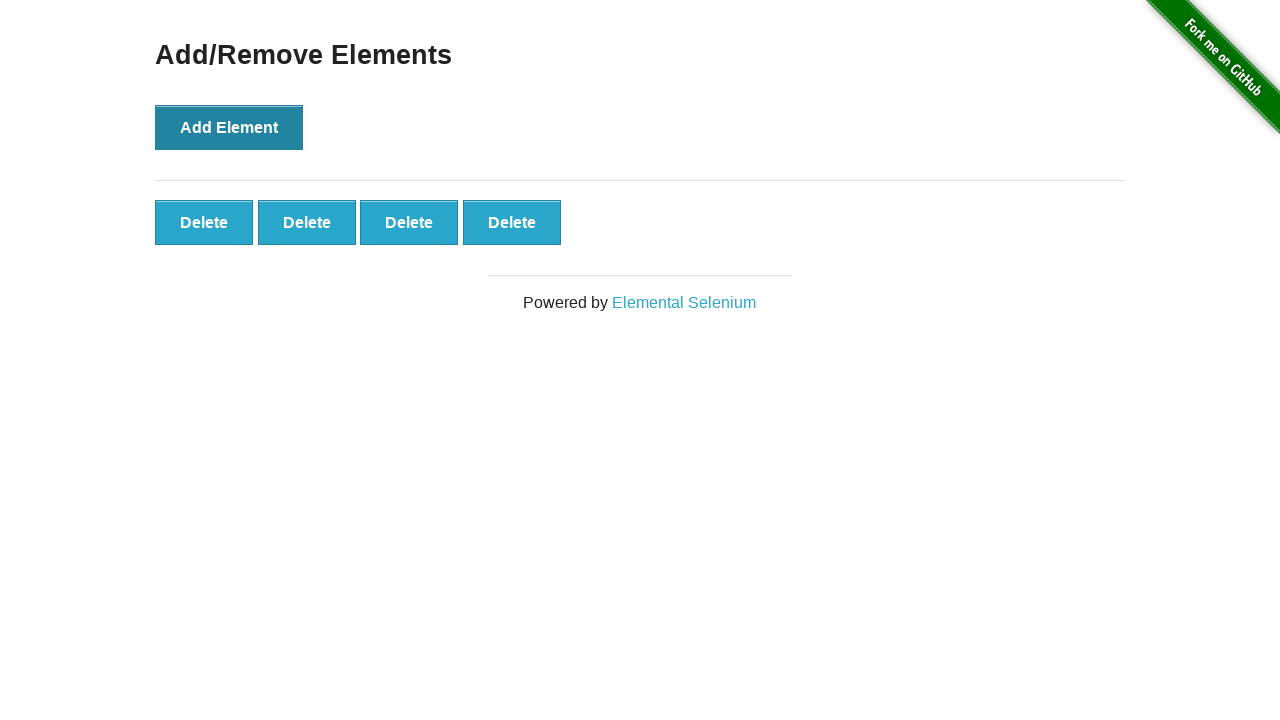

Clicked 'Add Element' button (iteration 5/10) at (229, 127) on button:text('Add Element')
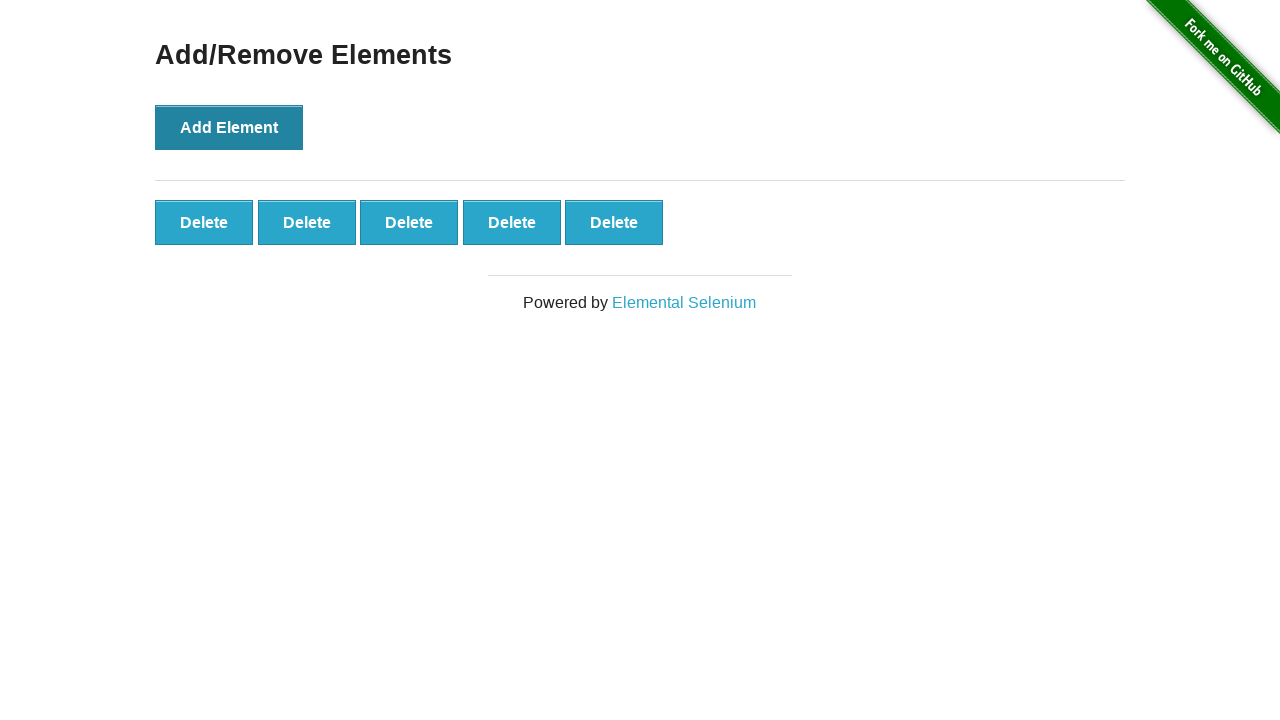

Clicked 'Add Element' button (iteration 6/10) at (229, 127) on button:text('Add Element')
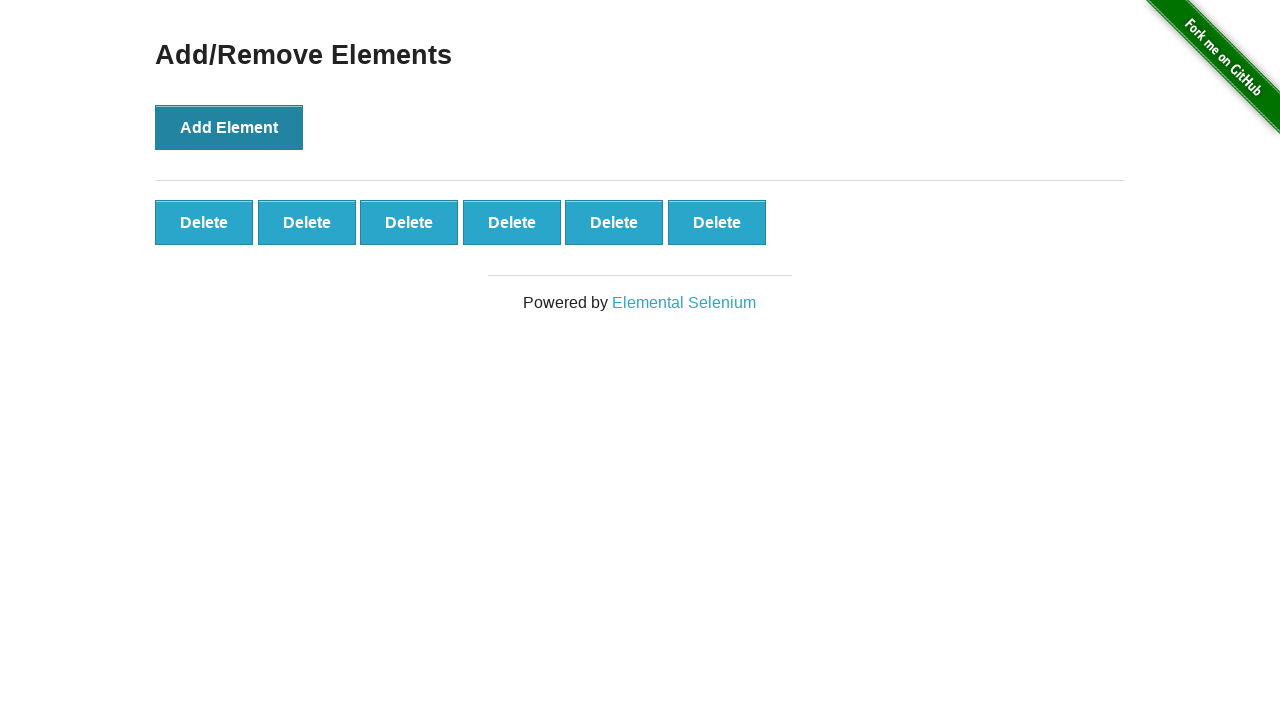

Clicked 'Add Element' button (iteration 7/10) at (229, 127) on button:text('Add Element')
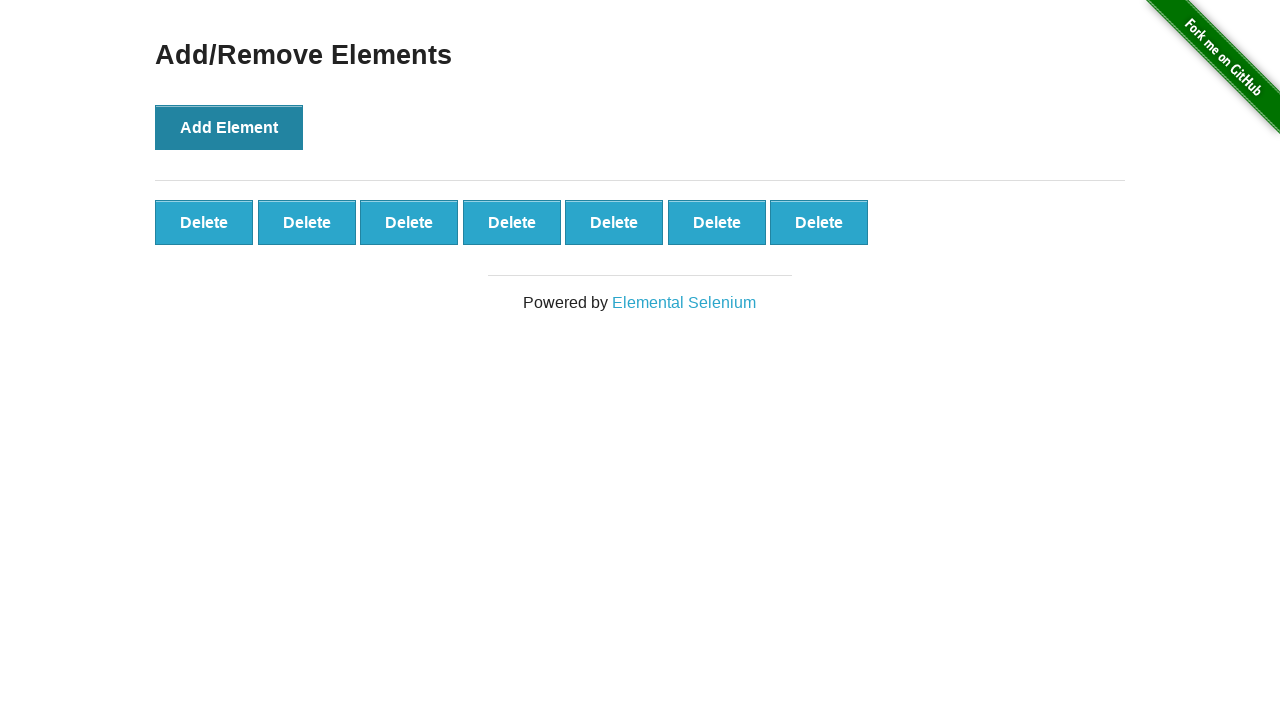

Clicked 'Add Element' button (iteration 8/10) at (229, 127) on button:text('Add Element')
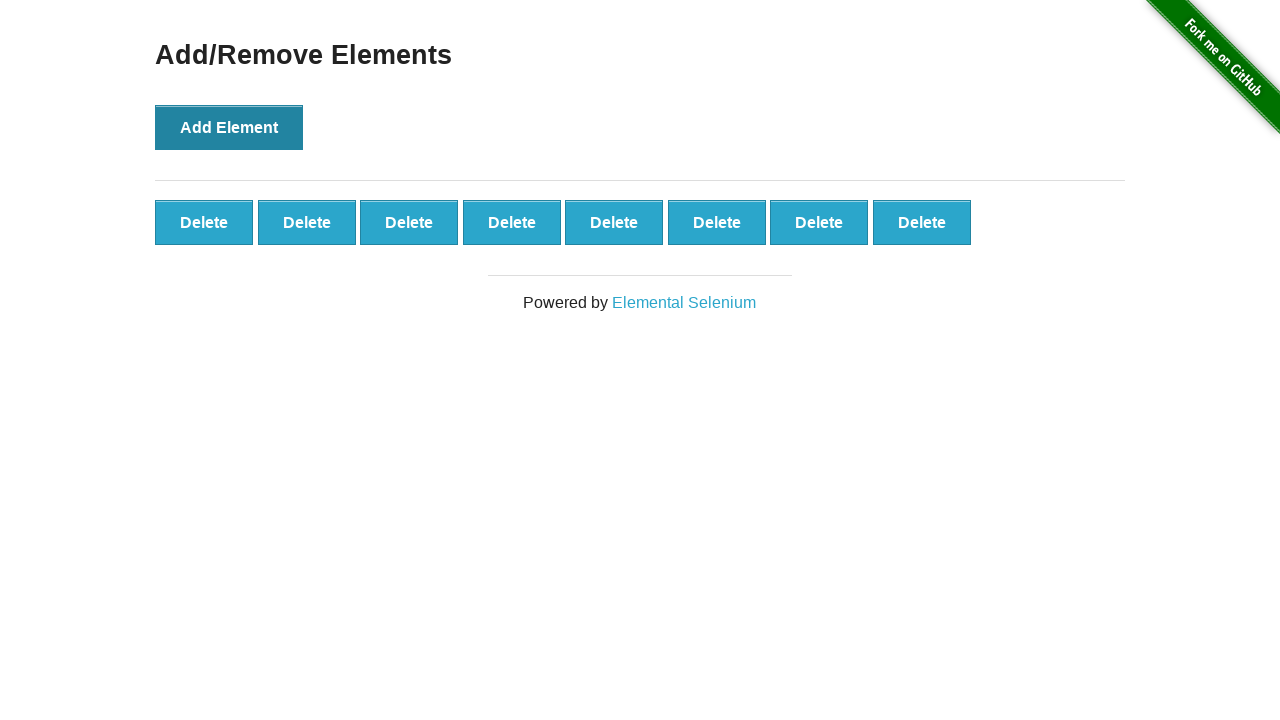

Clicked 'Add Element' button (iteration 9/10) at (229, 127) on button:text('Add Element')
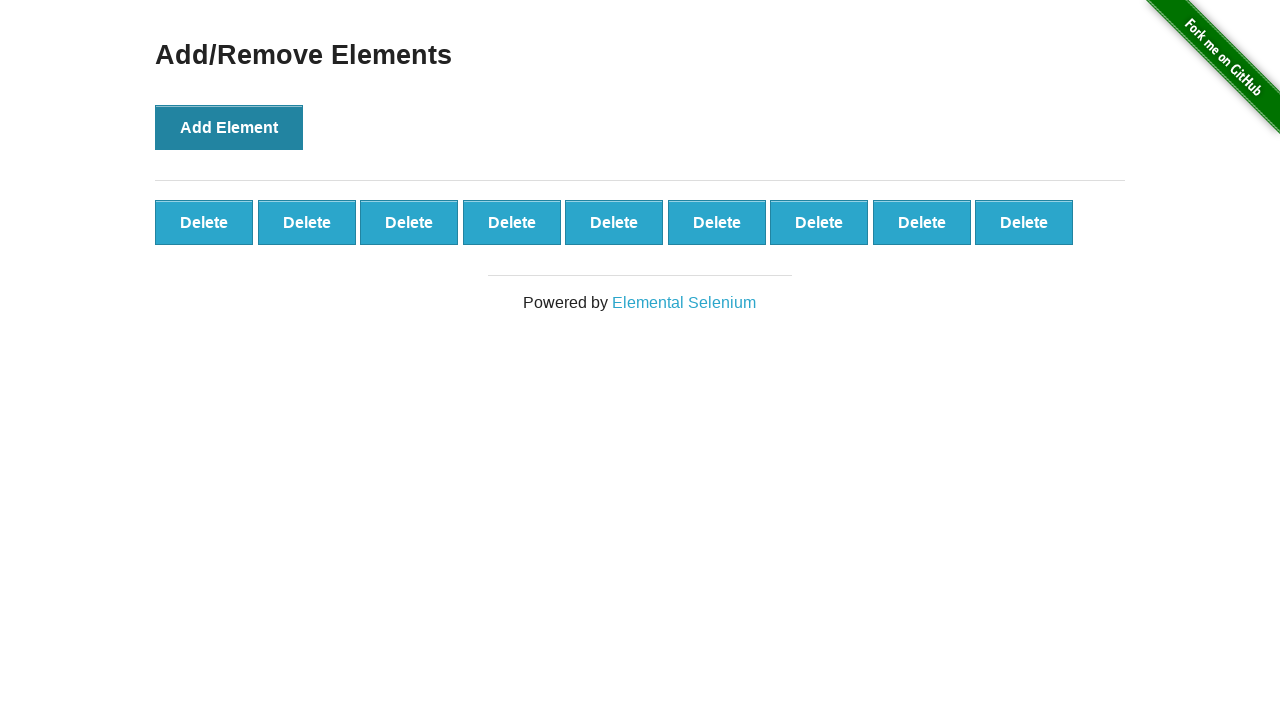

Clicked 'Add Element' button (iteration 10/10) at (229, 127) on button:text('Add Element')
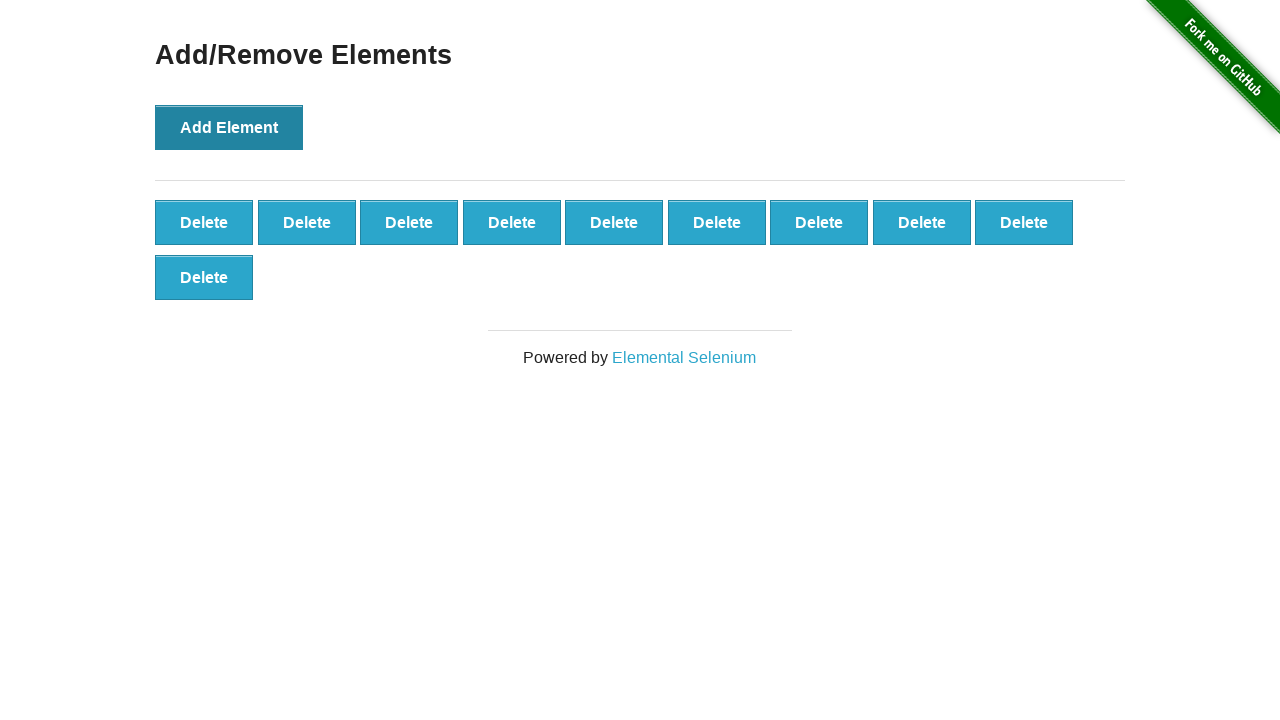

Waited for first delete button to appear
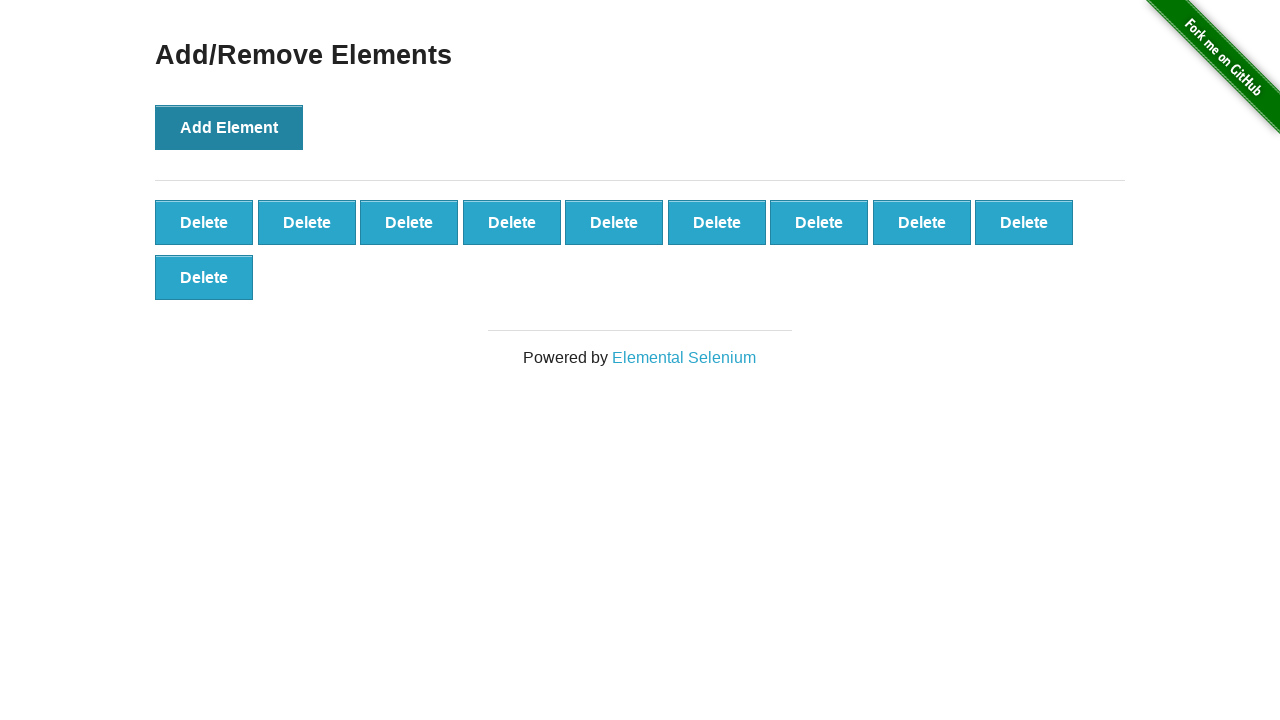

Verified 10 delete buttons are present
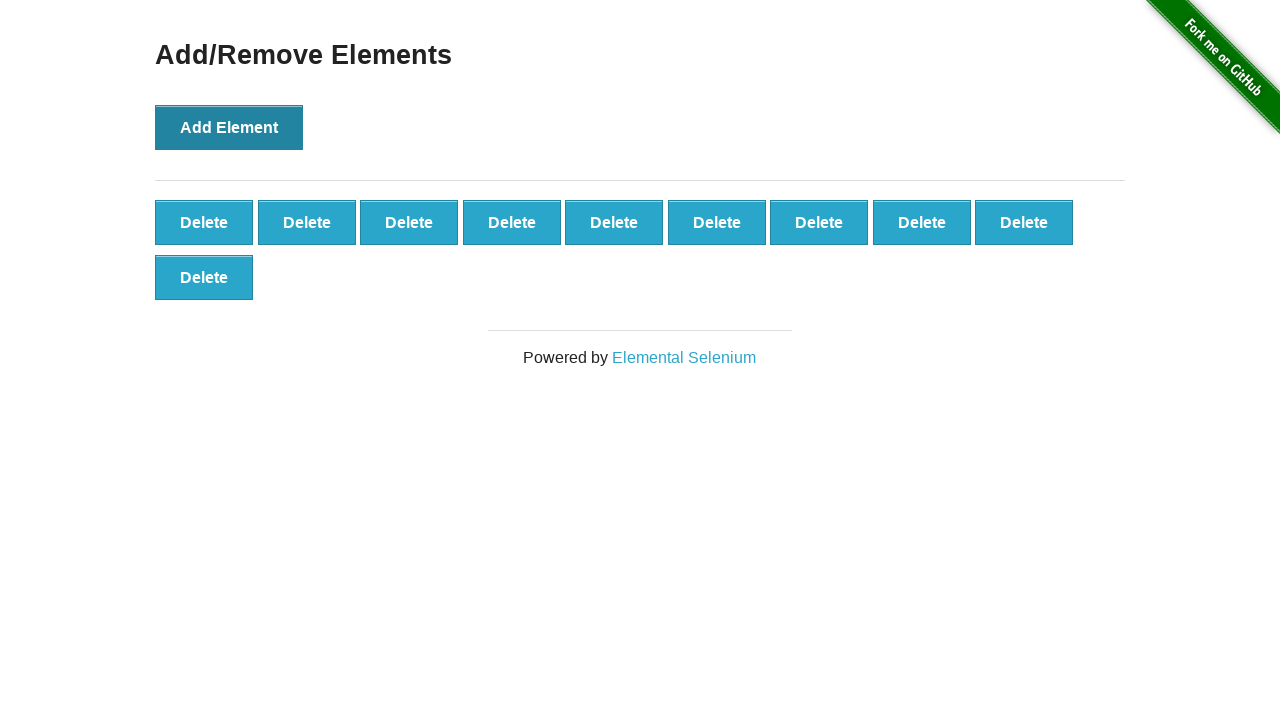

Clicked delete button (iteration 1/10) at (204, 222) on button:text('Delete')
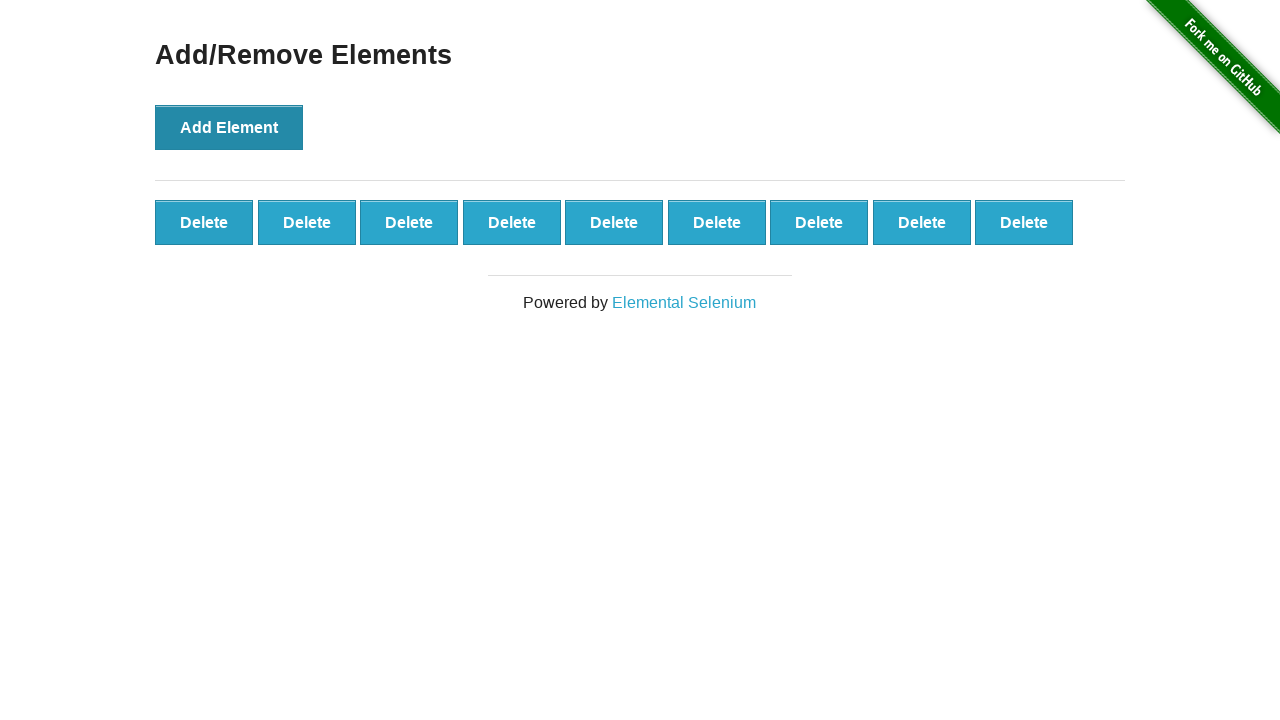

Waited 100ms between deletions
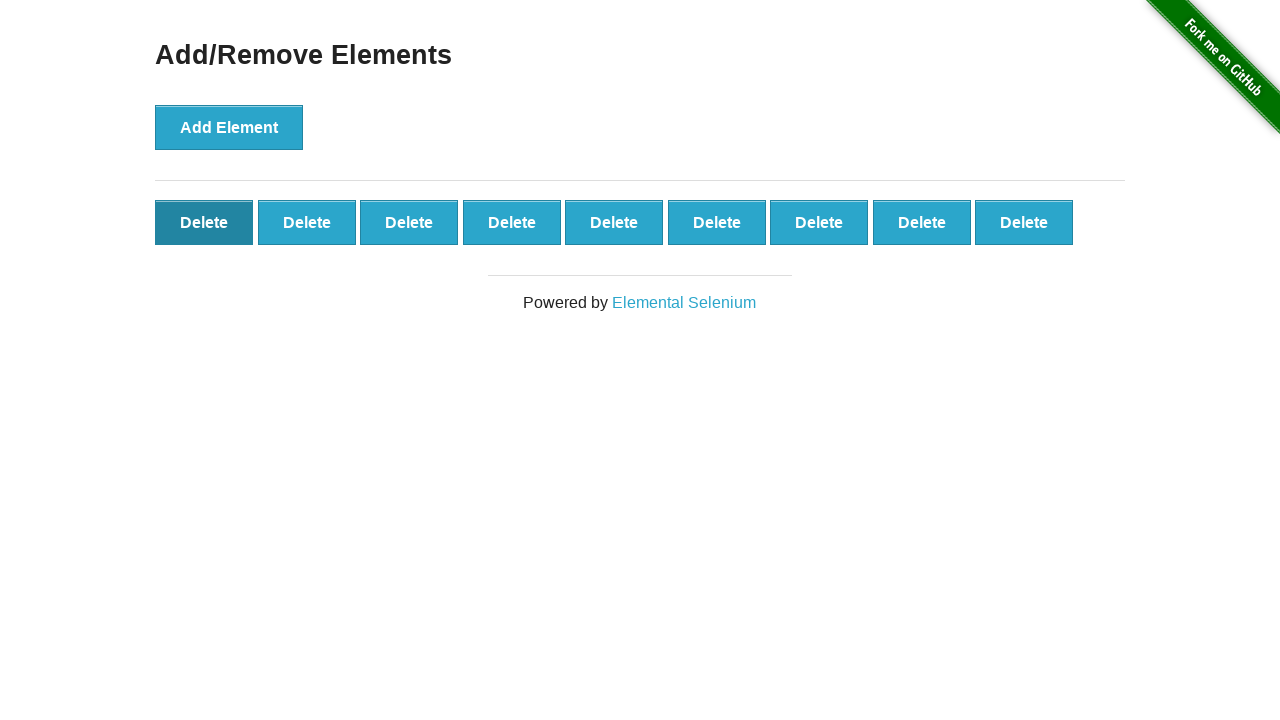

Clicked delete button (iteration 2/10) at (204, 222) on button:text('Delete')
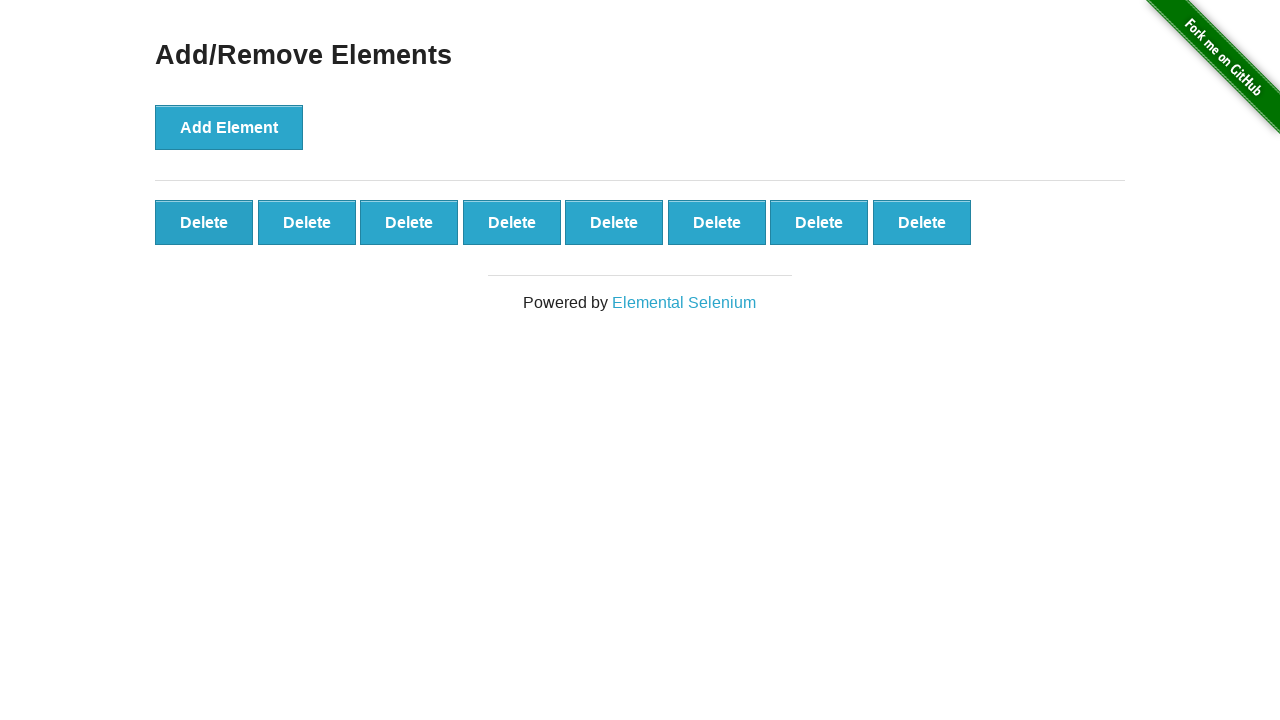

Waited 100ms between deletions
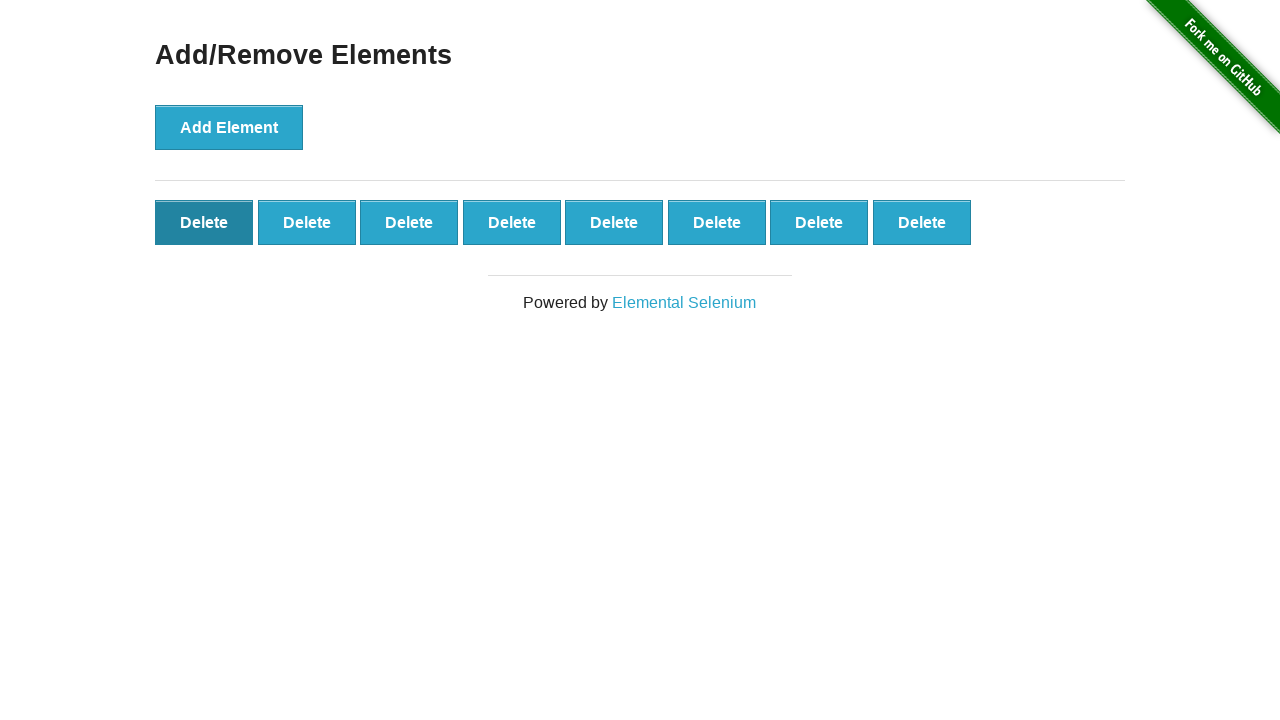

Clicked delete button (iteration 3/10) at (204, 222) on button:text('Delete')
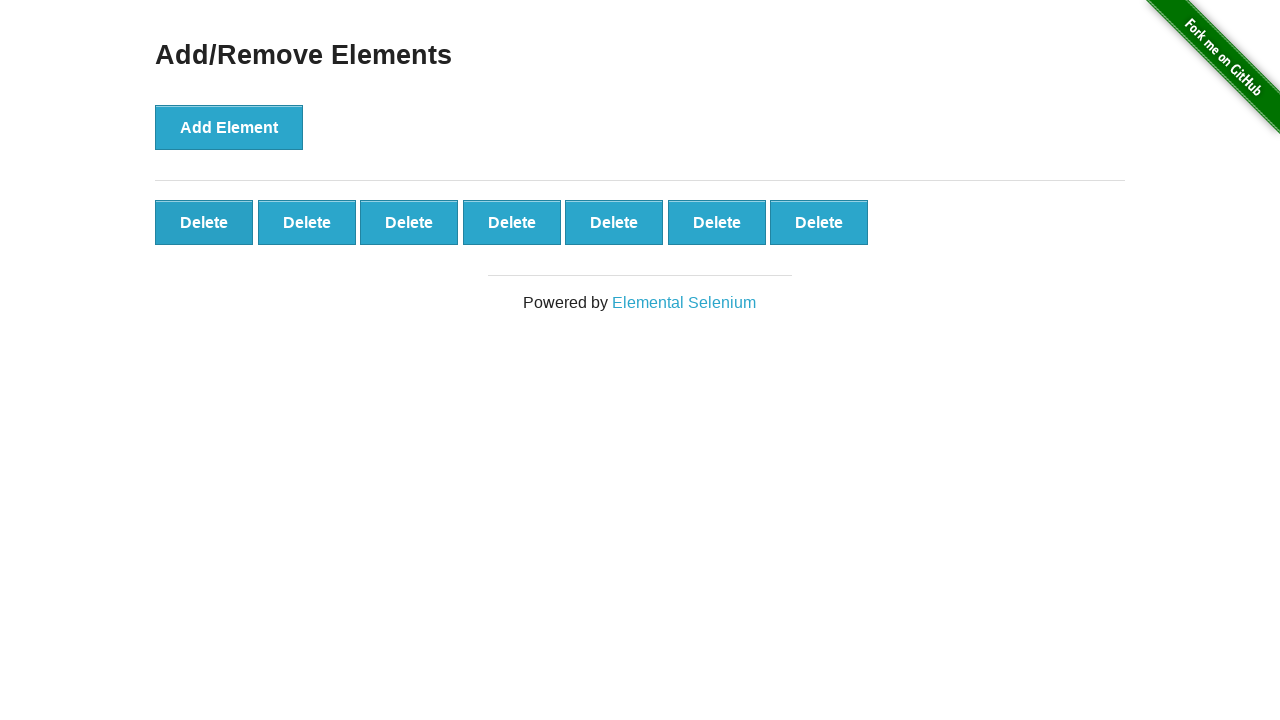

Waited 100ms between deletions
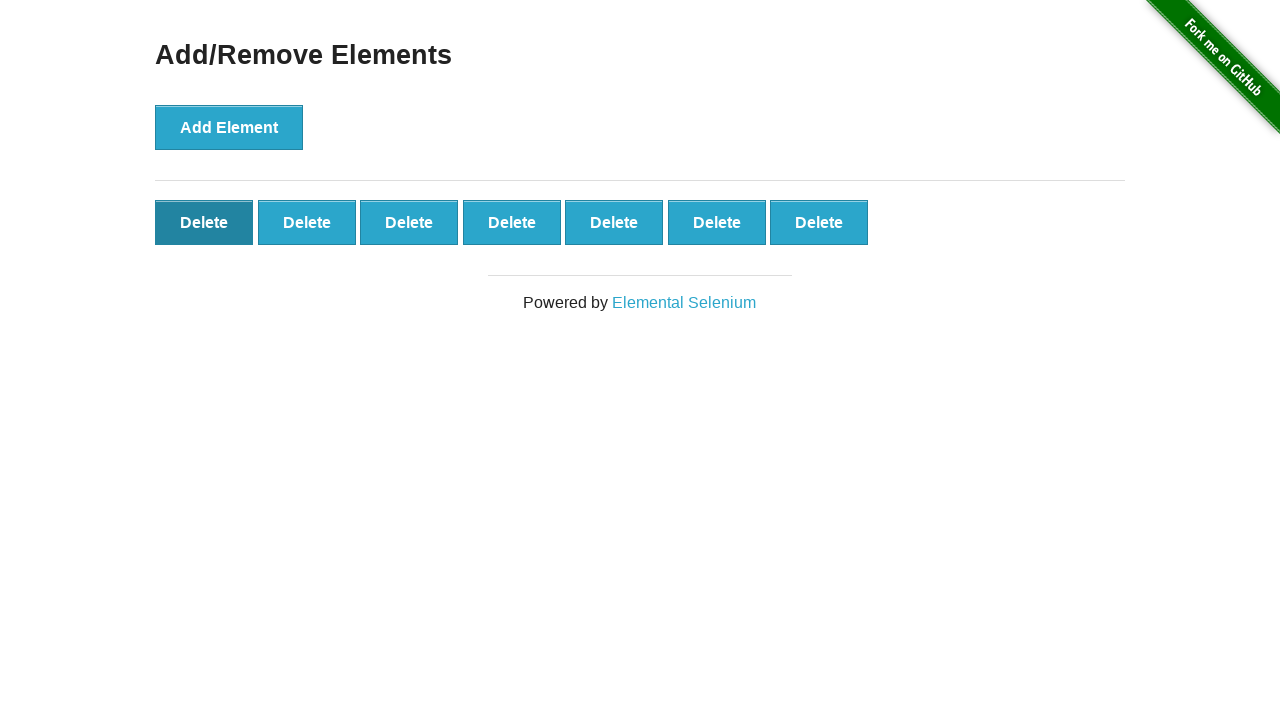

Clicked delete button (iteration 4/10) at (204, 222) on button:text('Delete')
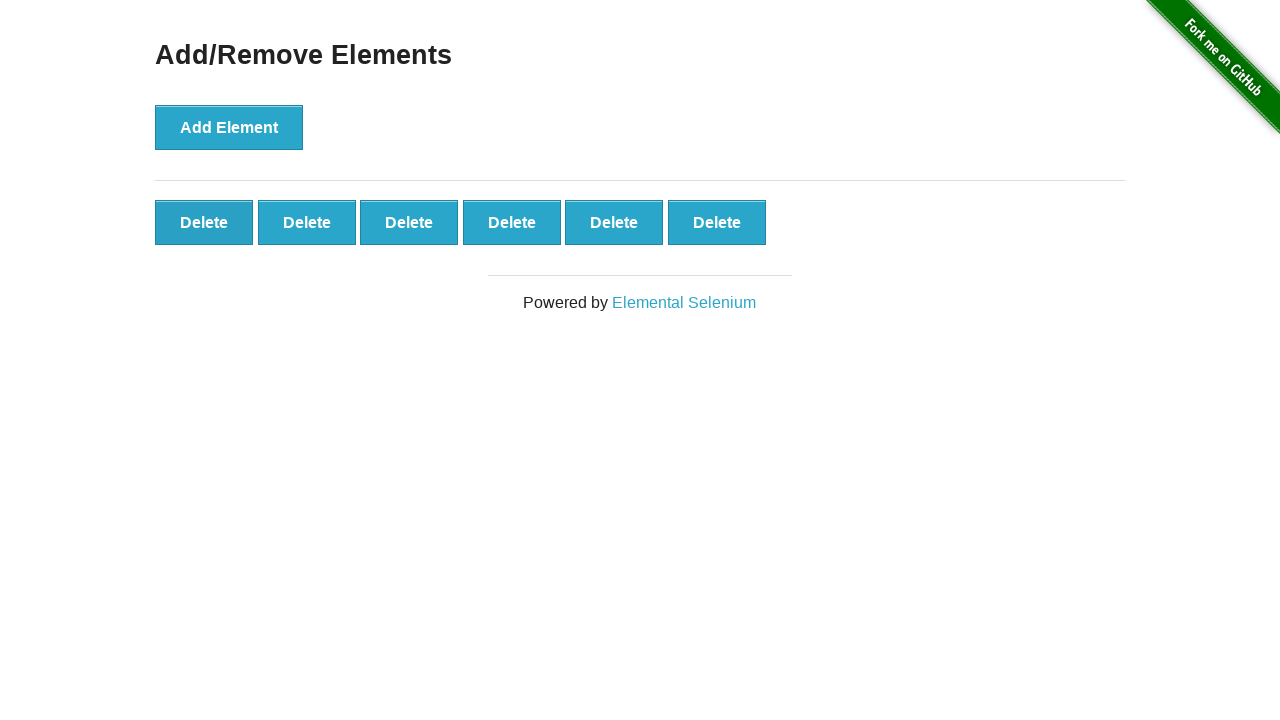

Waited 100ms between deletions
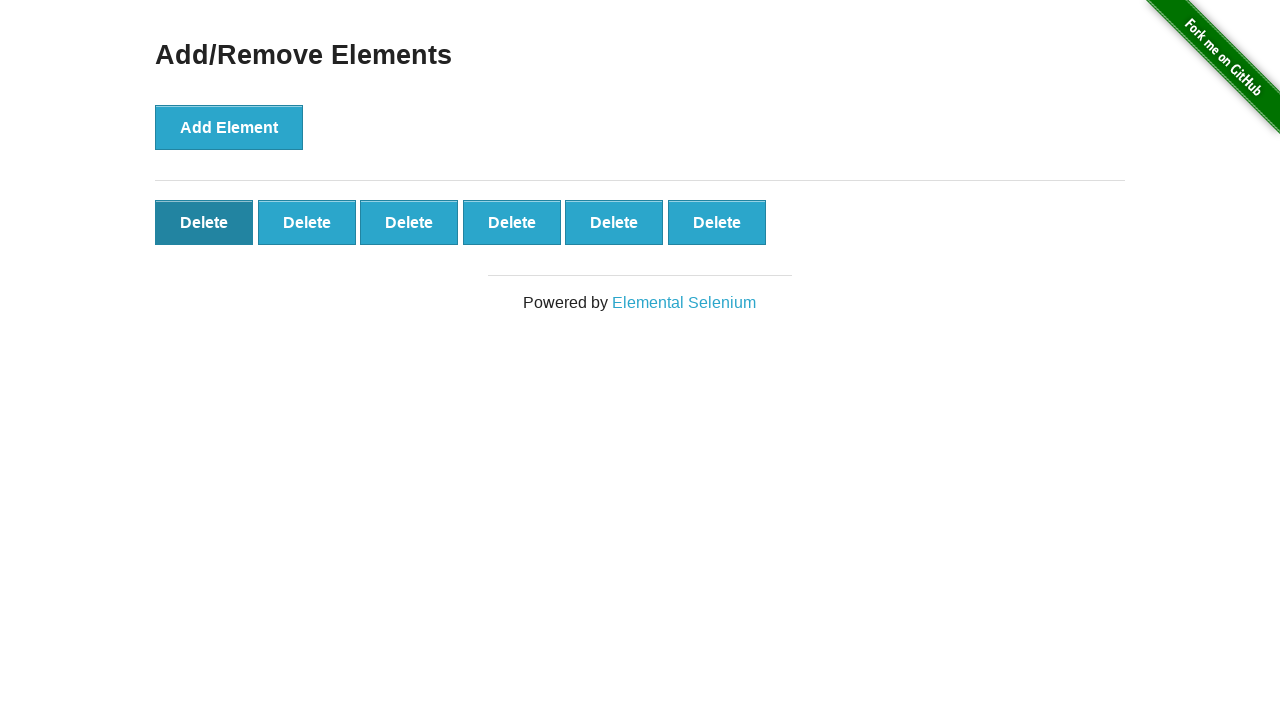

Clicked delete button (iteration 5/10) at (204, 222) on button:text('Delete')
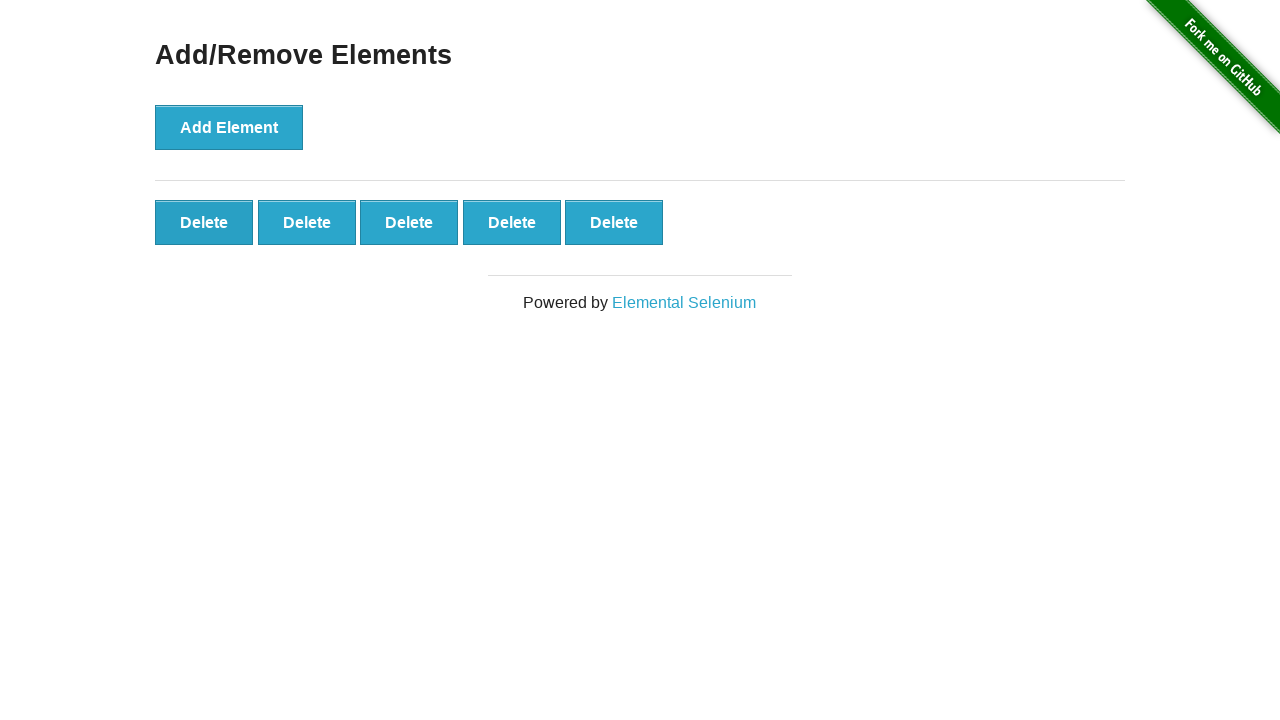

Waited 100ms between deletions
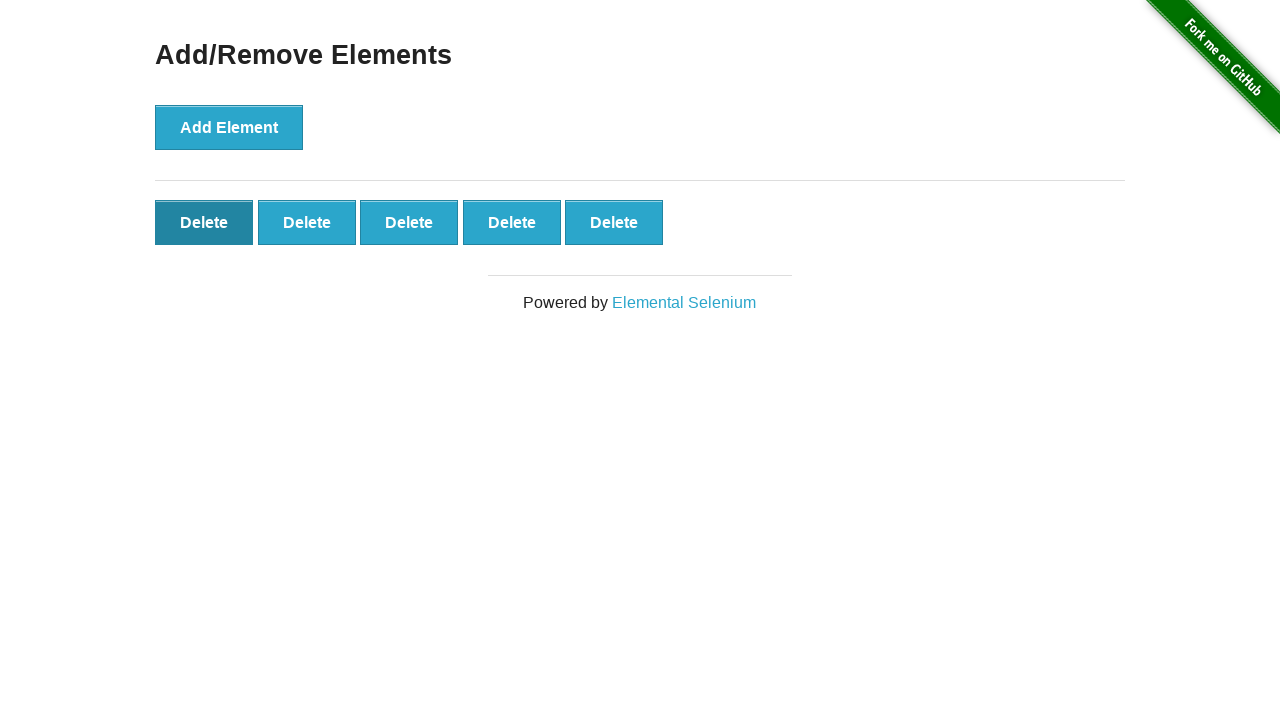

Clicked delete button (iteration 6/10) at (204, 222) on button:text('Delete')
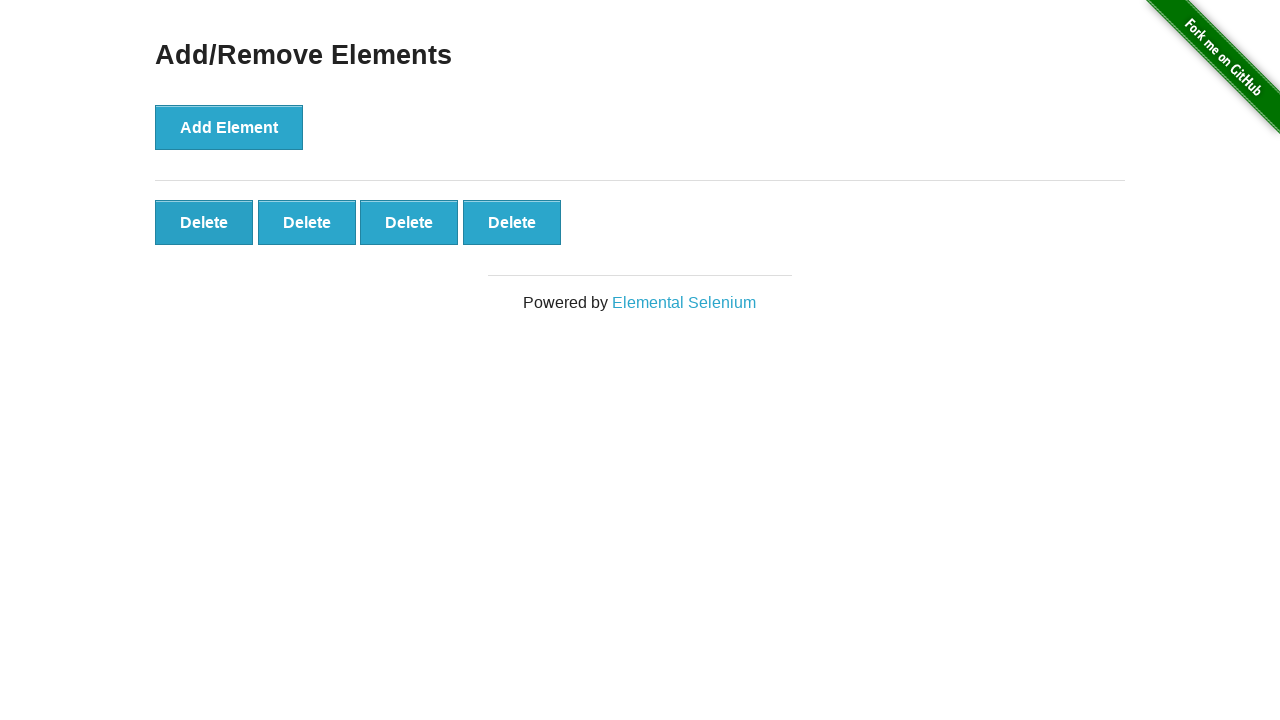

Waited 100ms between deletions
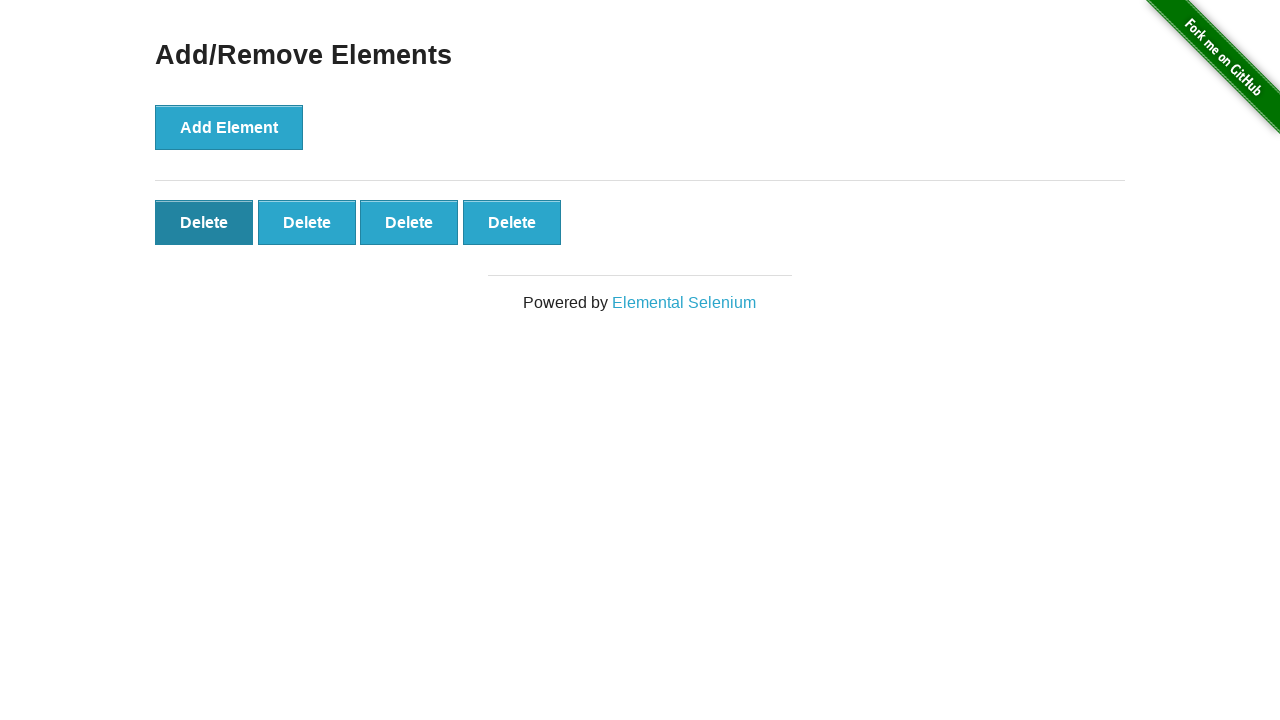

Clicked delete button (iteration 7/10) at (204, 222) on button:text('Delete')
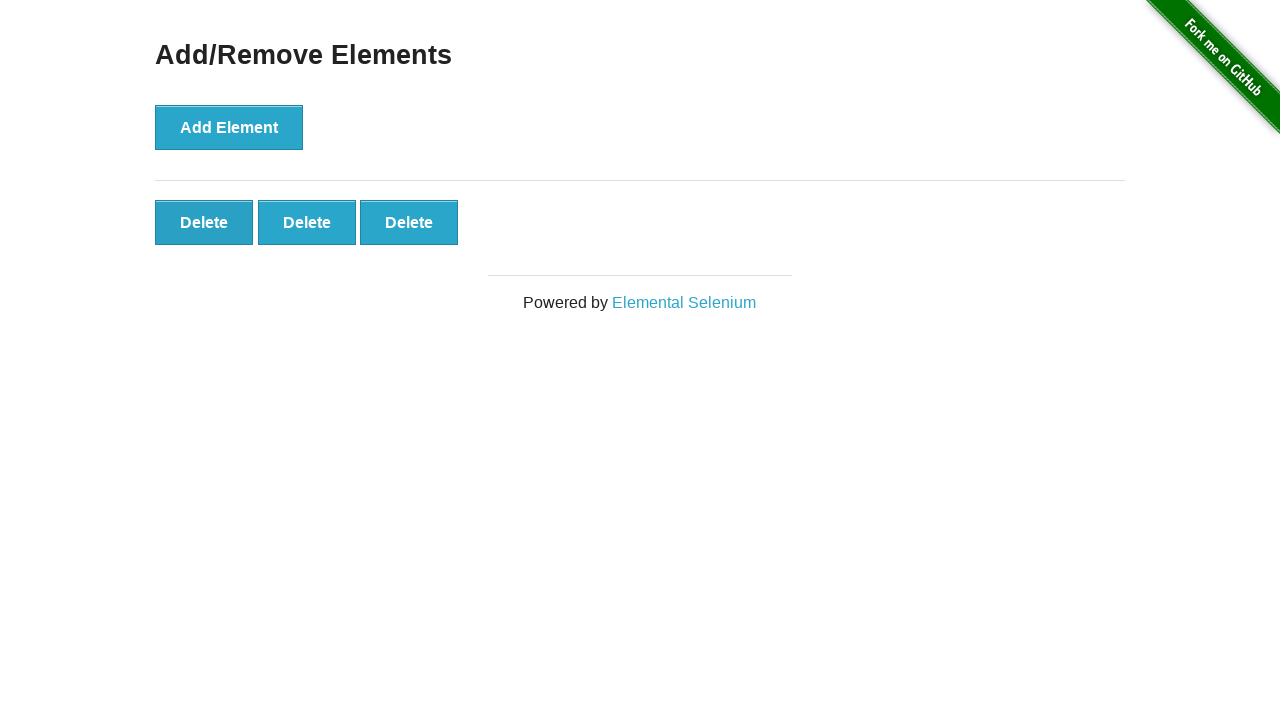

Waited 100ms between deletions
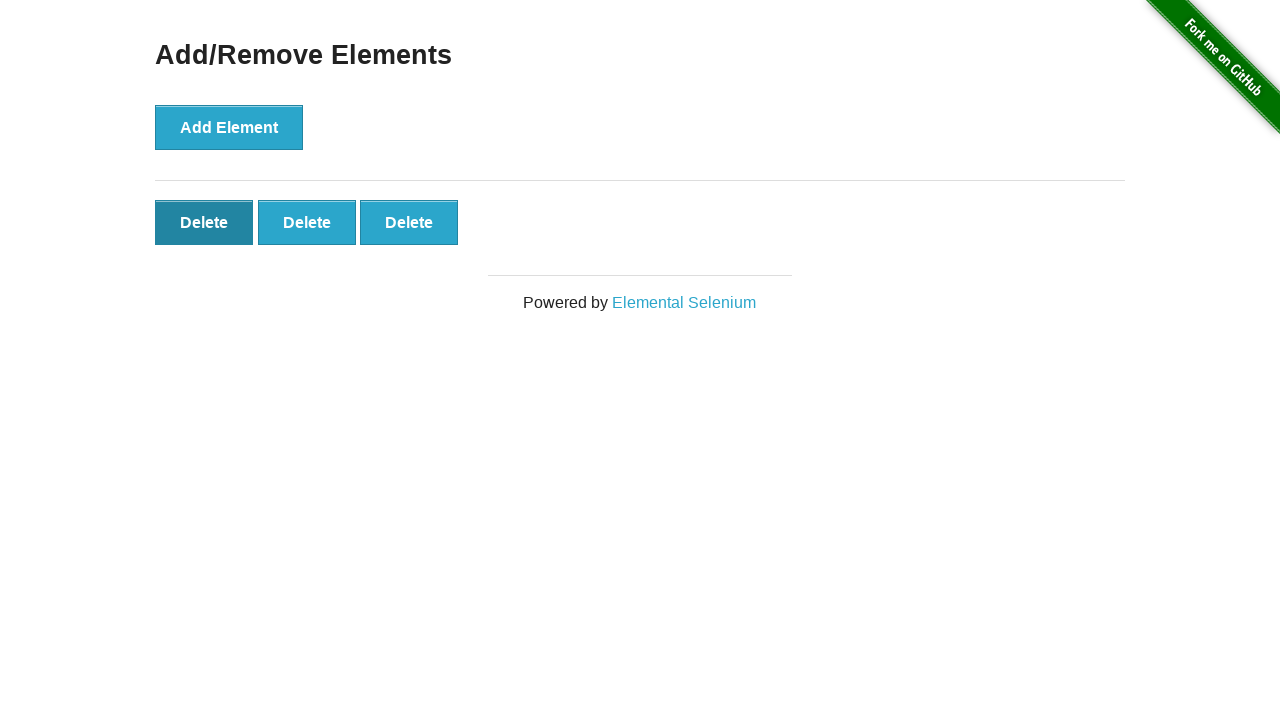

Clicked delete button (iteration 8/10) at (204, 222) on button:text('Delete')
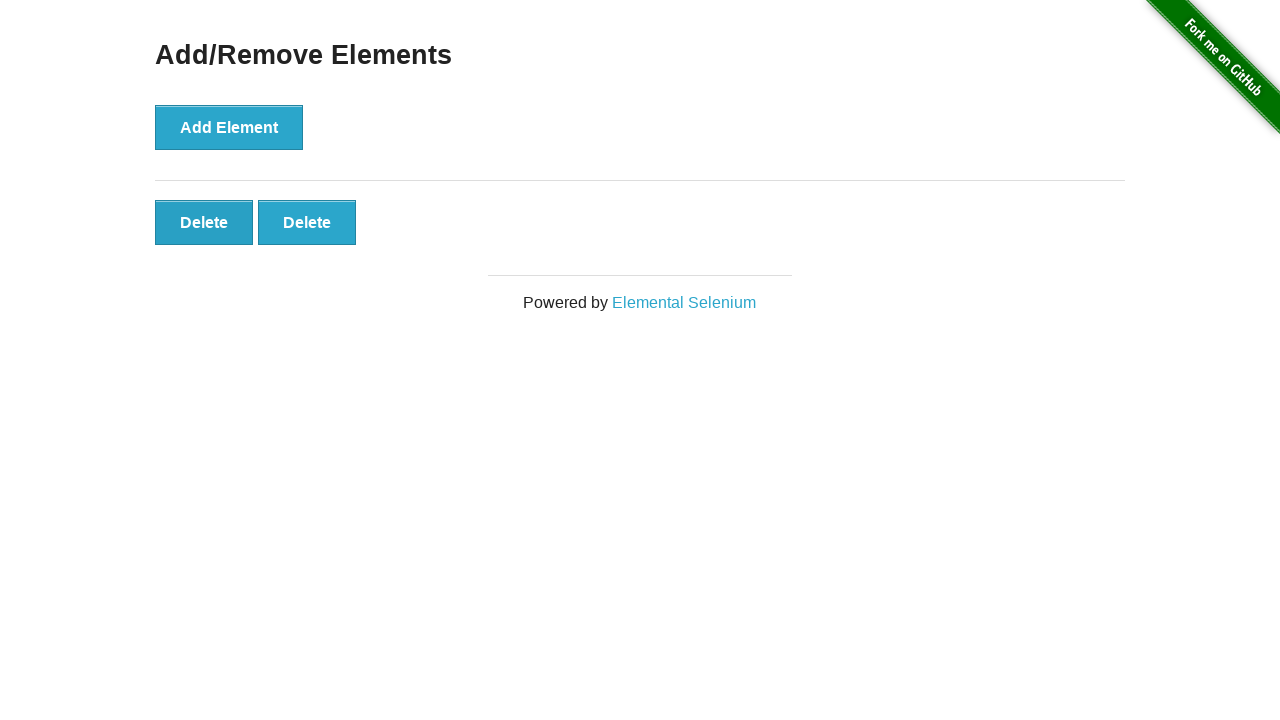

Waited 100ms between deletions
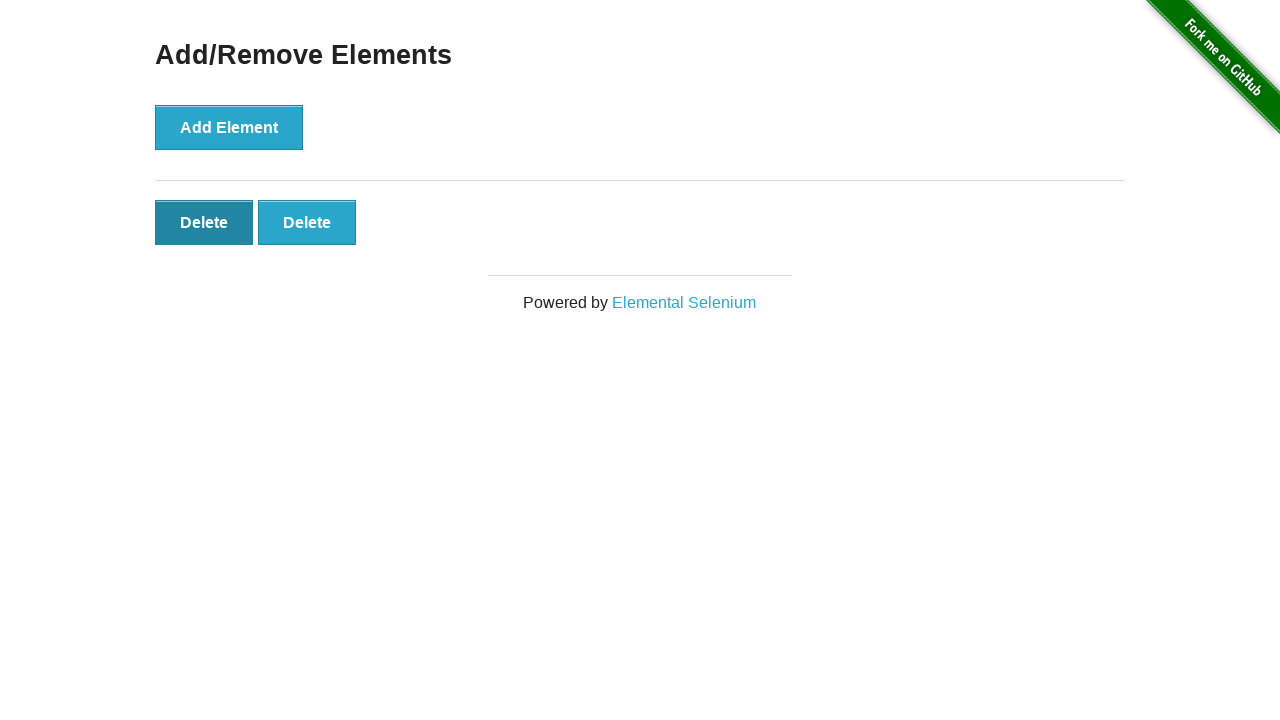

Clicked delete button (iteration 9/10) at (204, 222) on button:text('Delete')
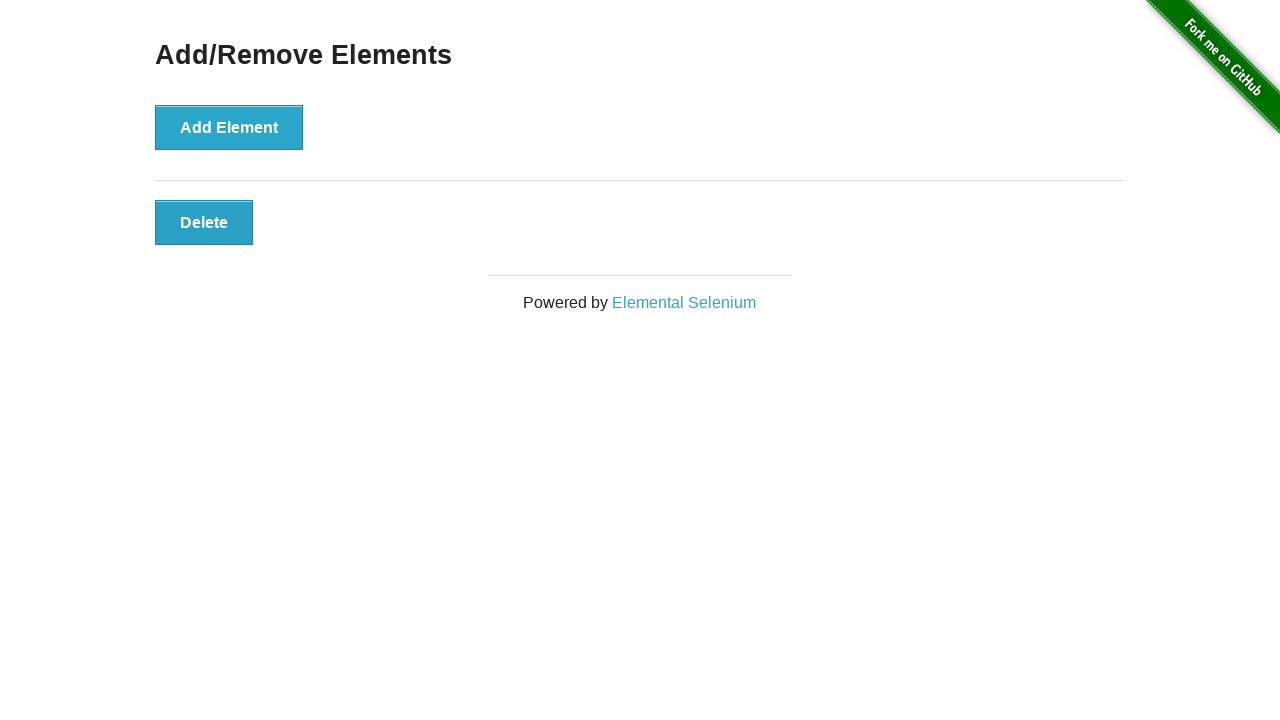

Waited 100ms between deletions
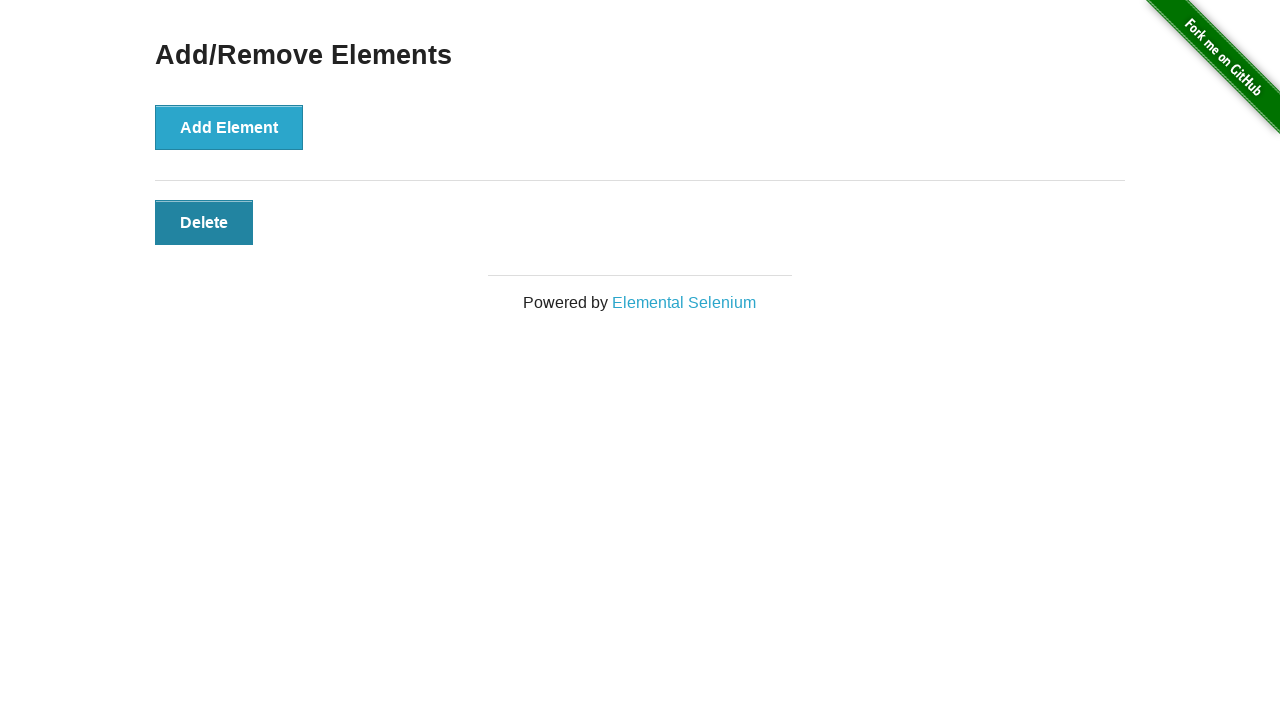

Clicked delete button (iteration 10/10) at (204, 222) on button:text('Delete')
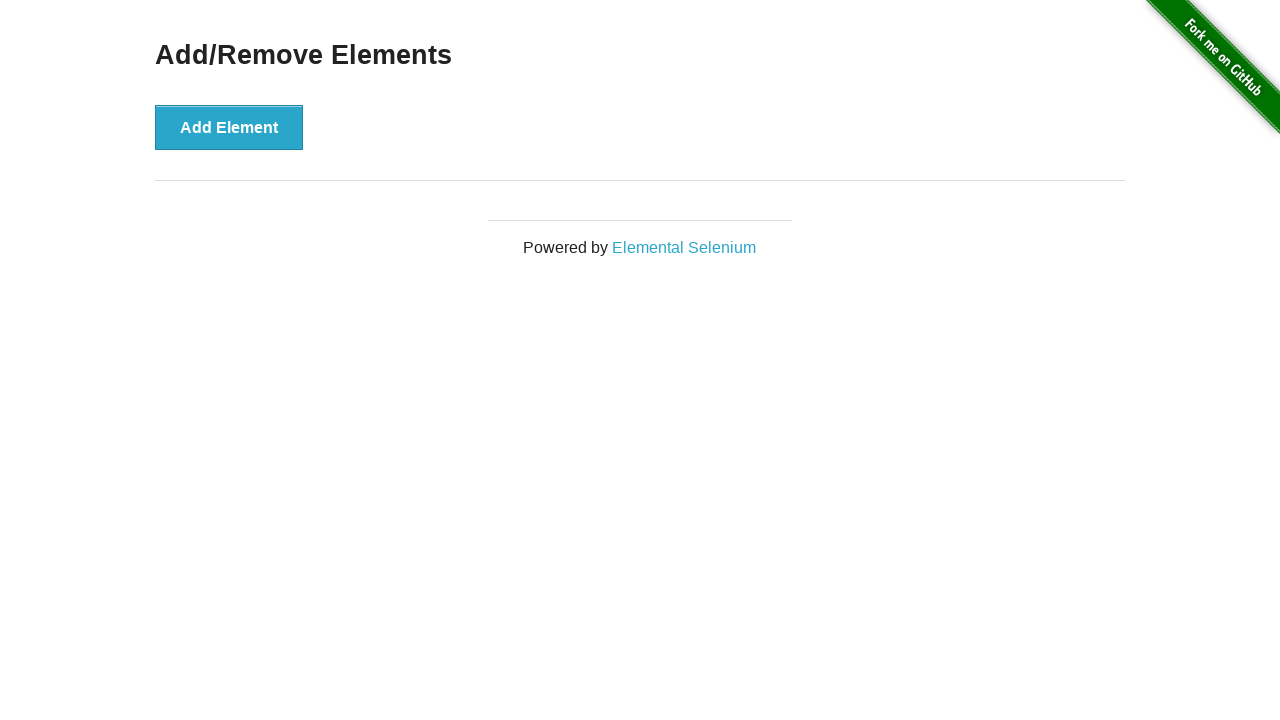

Waited 100ms between deletions
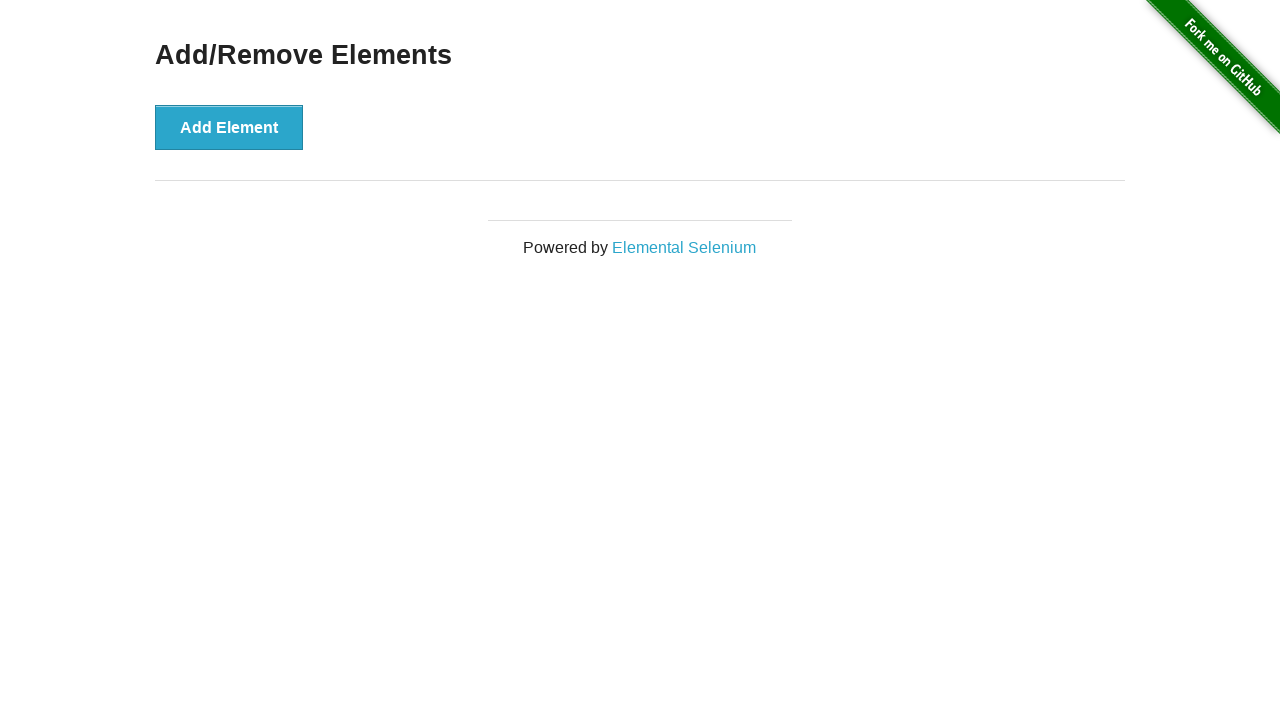

Waited 500ms for all elements to be removed
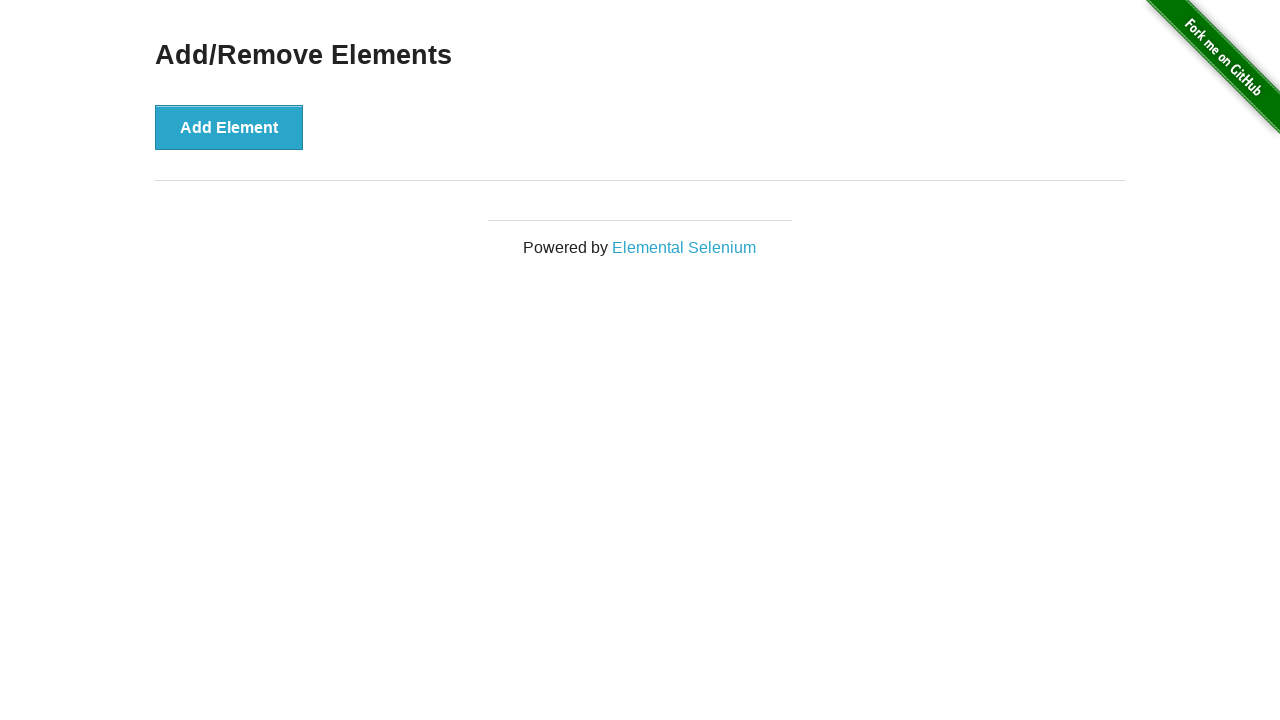

Verified all delete buttons have been removed
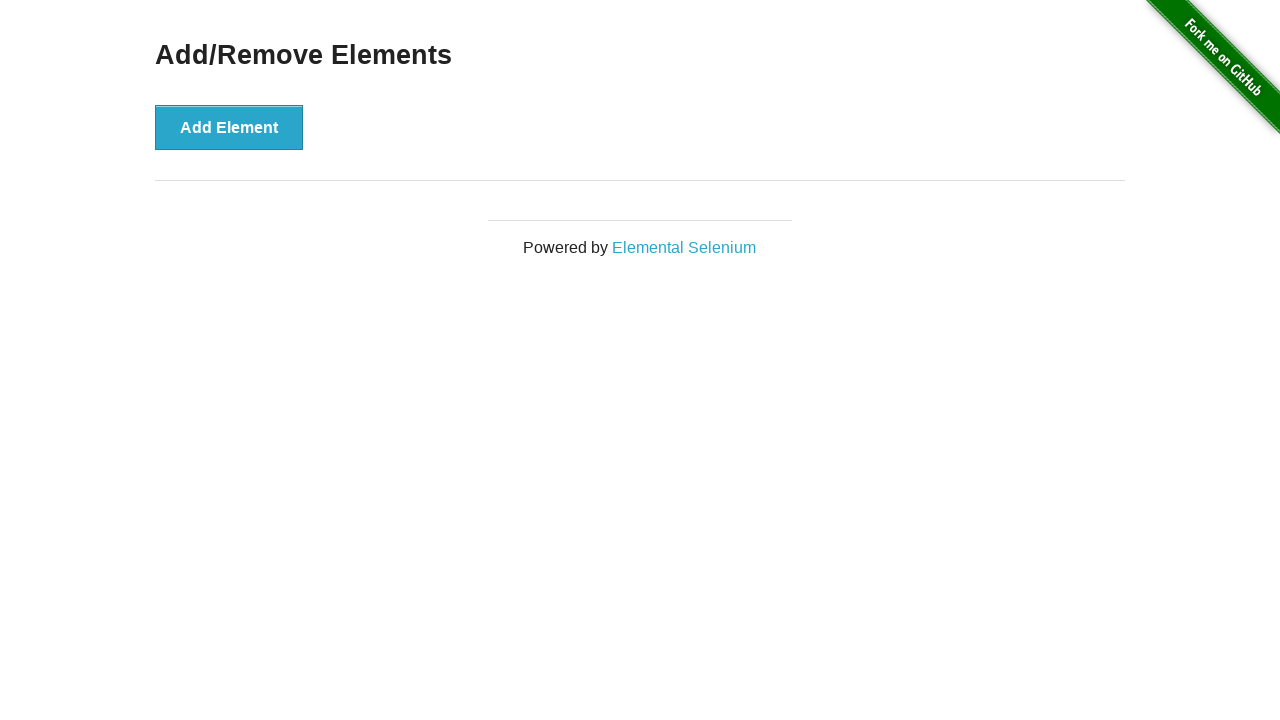

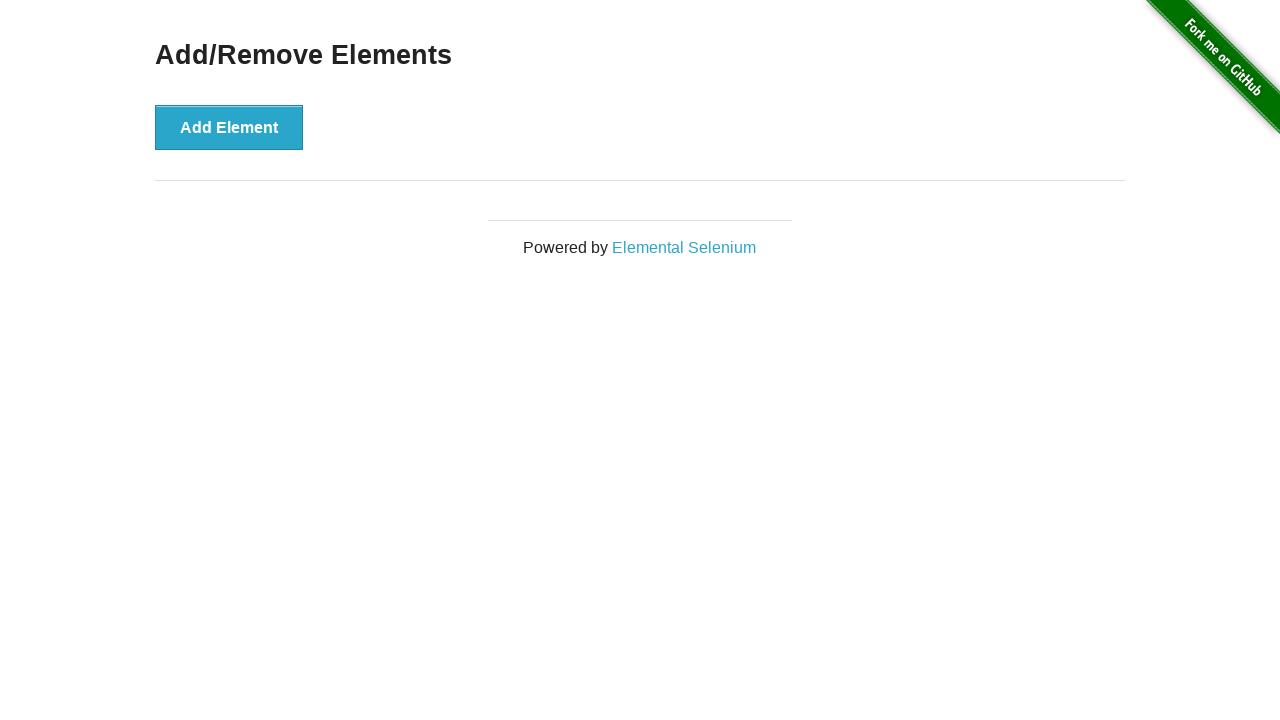